Tests that the Clear completed button displays correct text when items are completed

Starting URL: https://demo.playwright.dev/todomvc

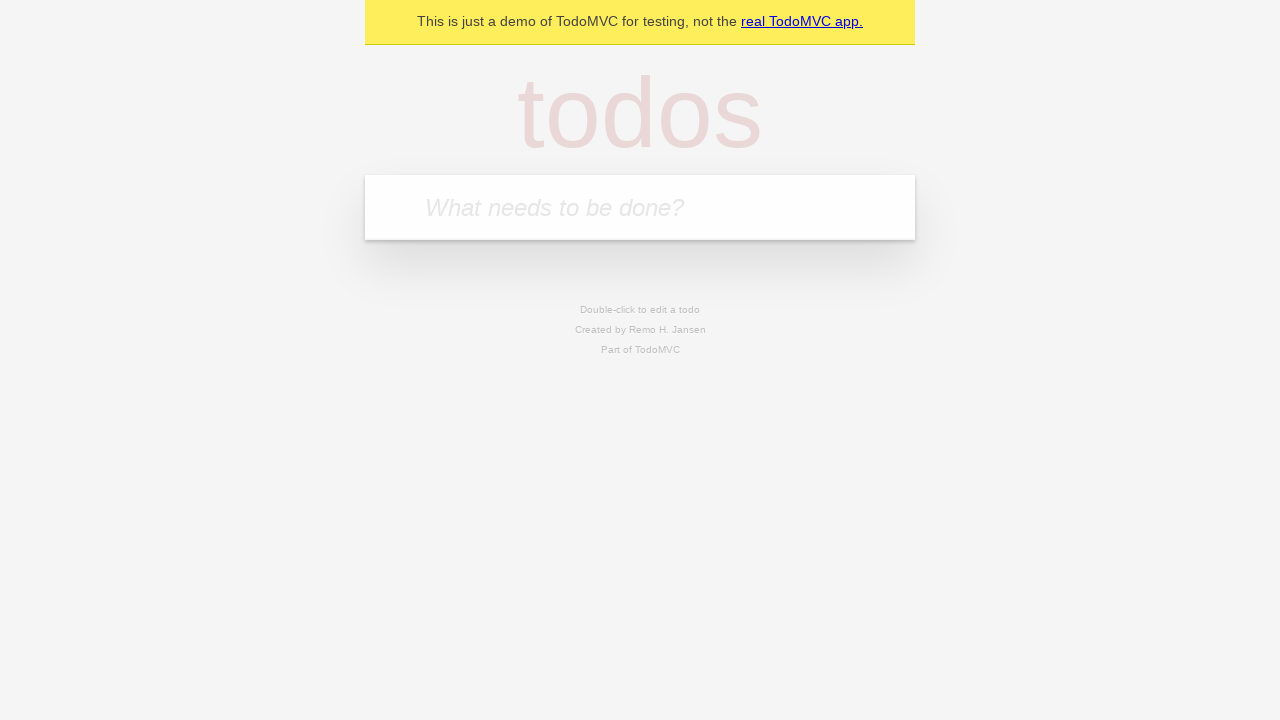

Filled new todo field with 'buy some cheese' on internal:attr=[placeholder="What needs to be done?"i]
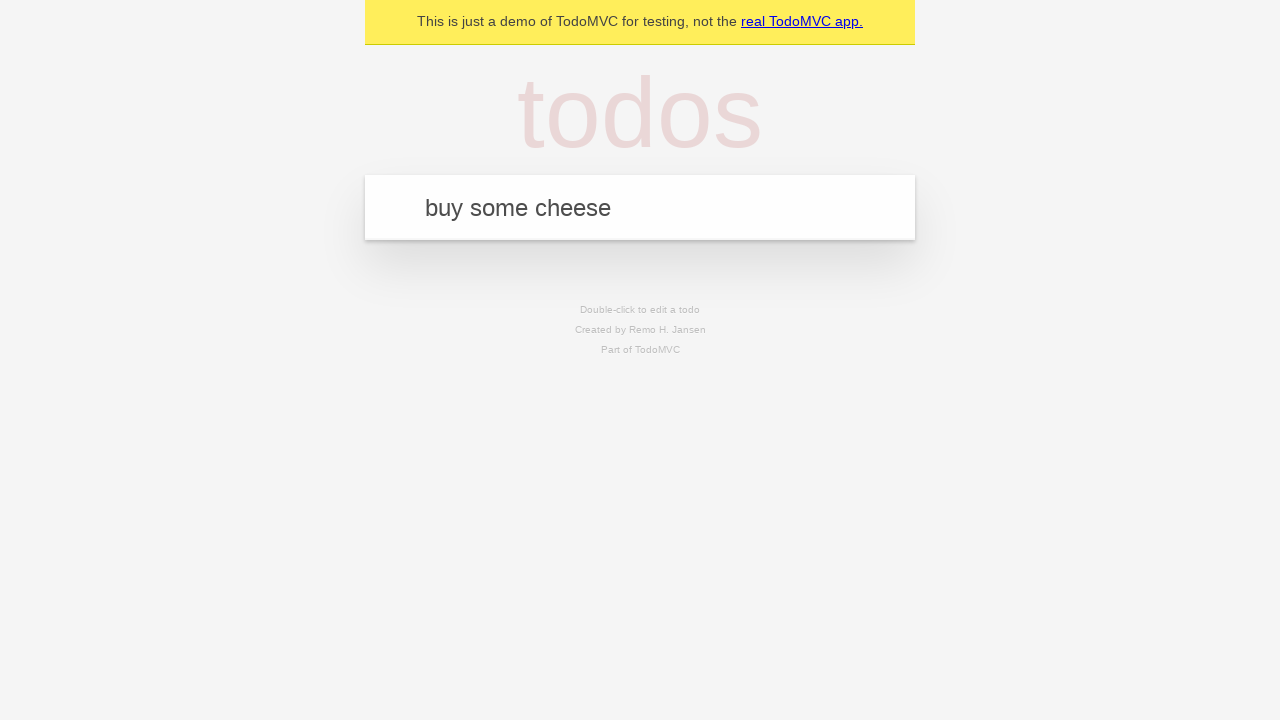

Pressed Enter to create todo 'buy some cheese' on internal:attr=[placeholder="What needs to be done?"i]
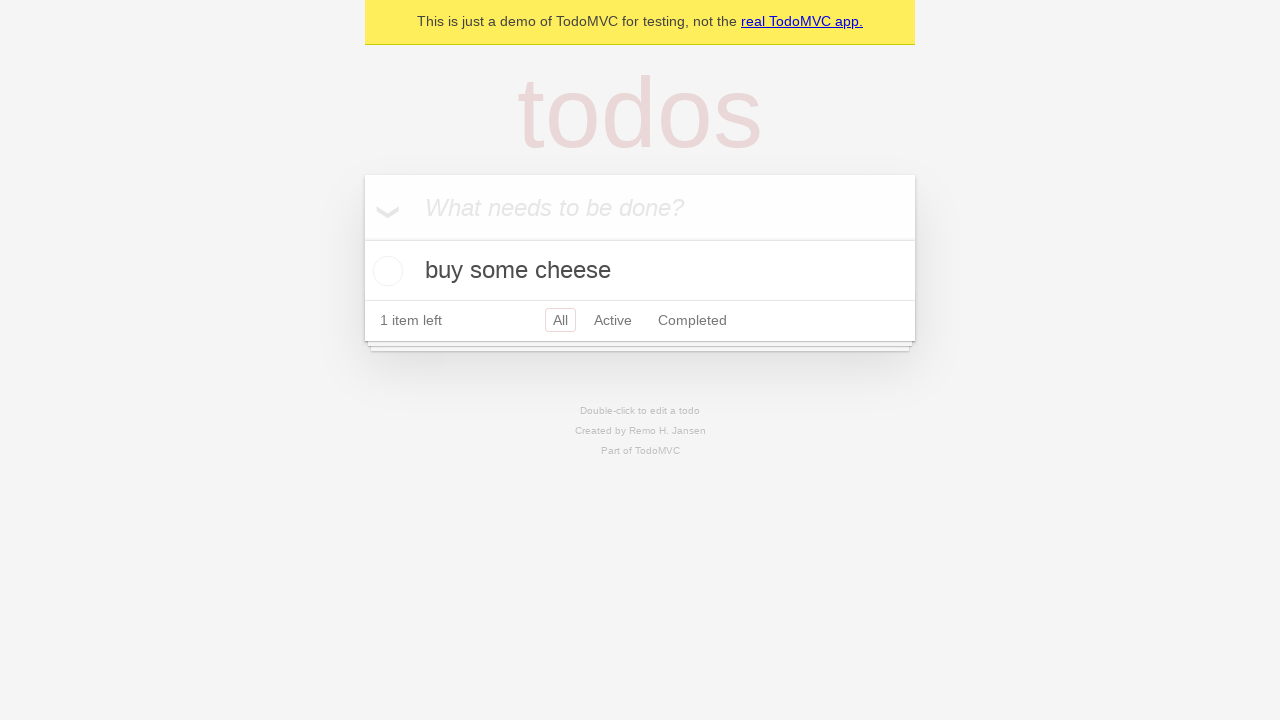

Filled new todo field with 'feed the cat' on internal:attr=[placeholder="What needs to be done?"i]
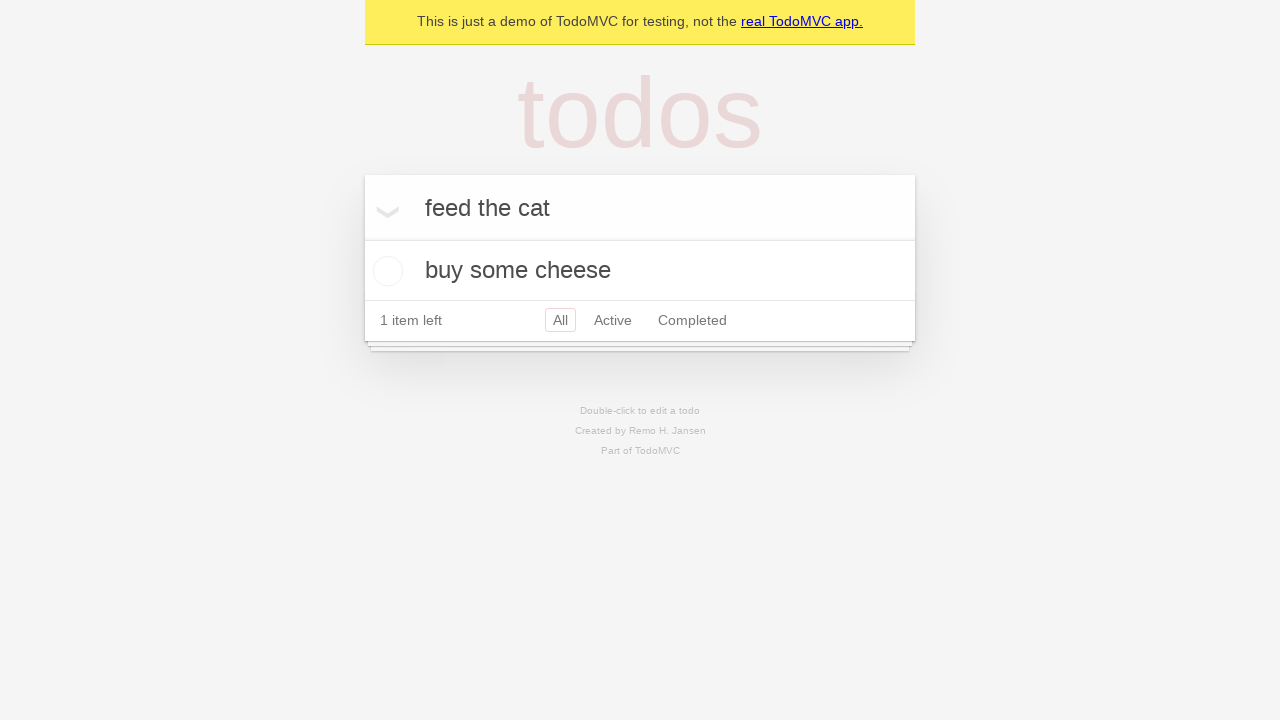

Pressed Enter to create todo 'feed the cat' on internal:attr=[placeholder="What needs to be done?"i]
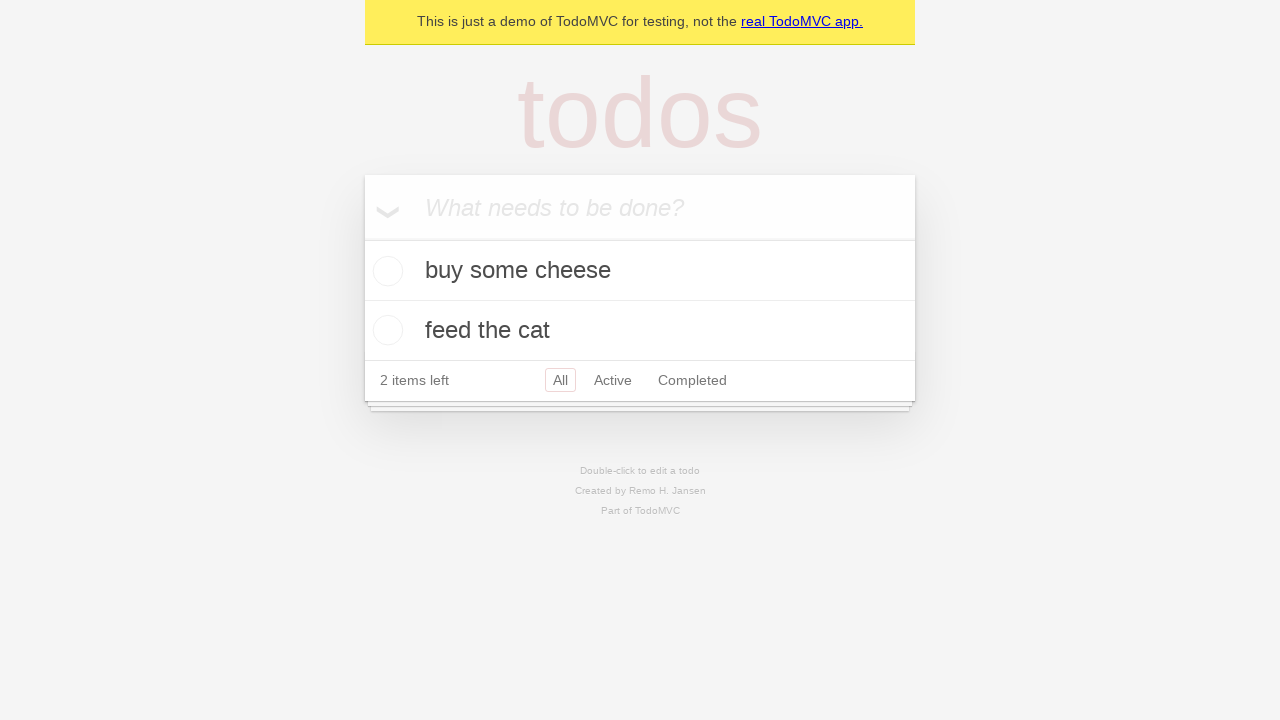

Filled new todo field with 'book a doctors appointment' on internal:attr=[placeholder="What needs to be done?"i]
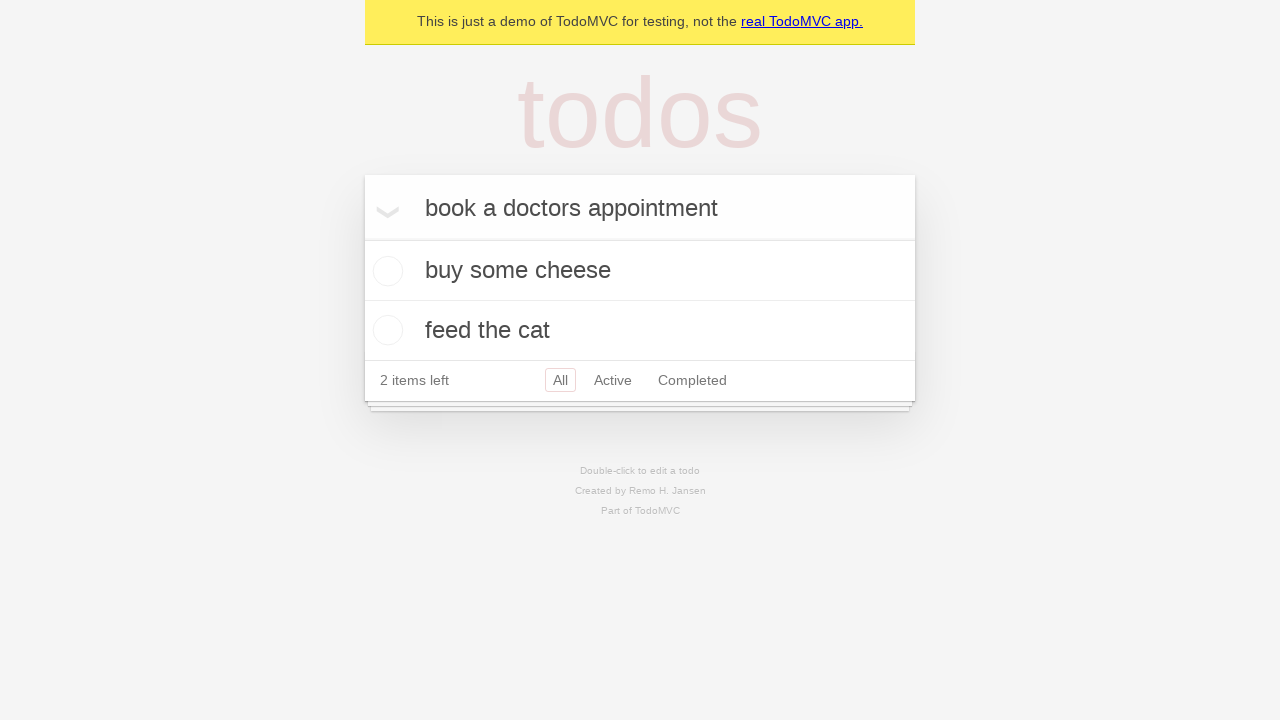

Pressed Enter to create todo 'book a doctors appointment' on internal:attr=[placeholder="What needs to be done?"i]
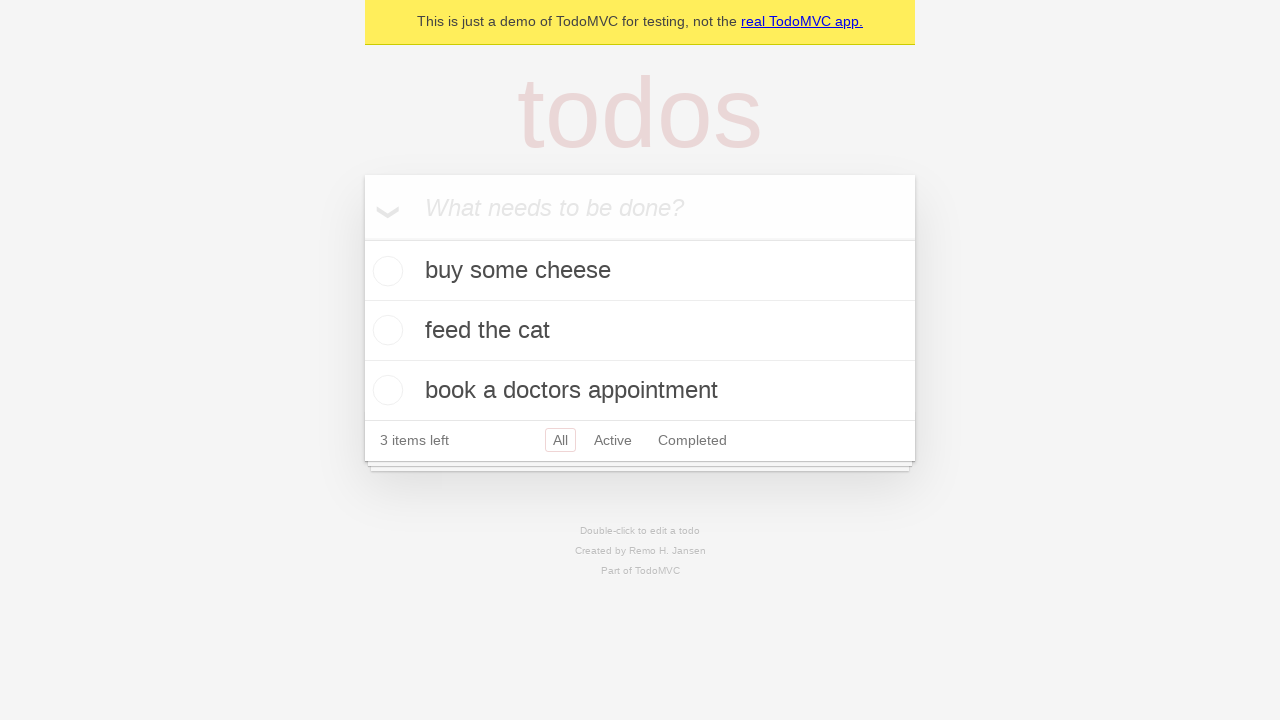

Waited for all 3 todos to be created
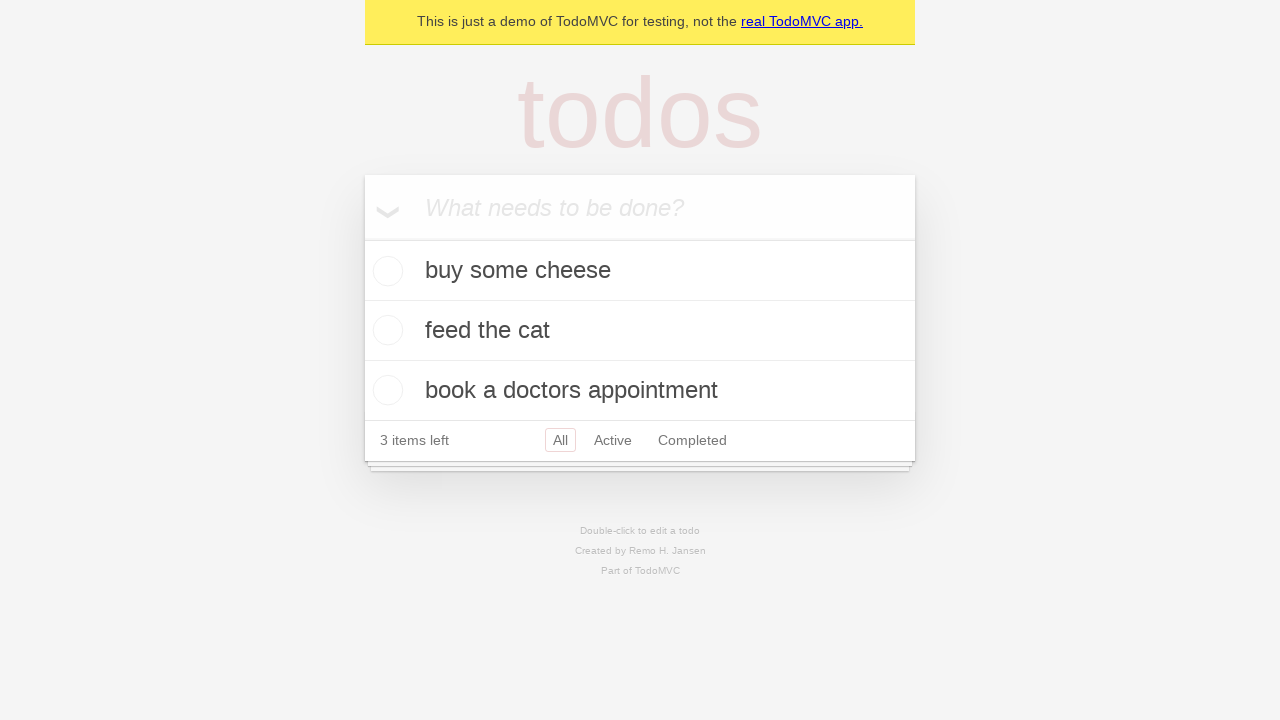

Checked the first todo item as completed at (385, 271) on .todo-list li .toggle >> nth=0
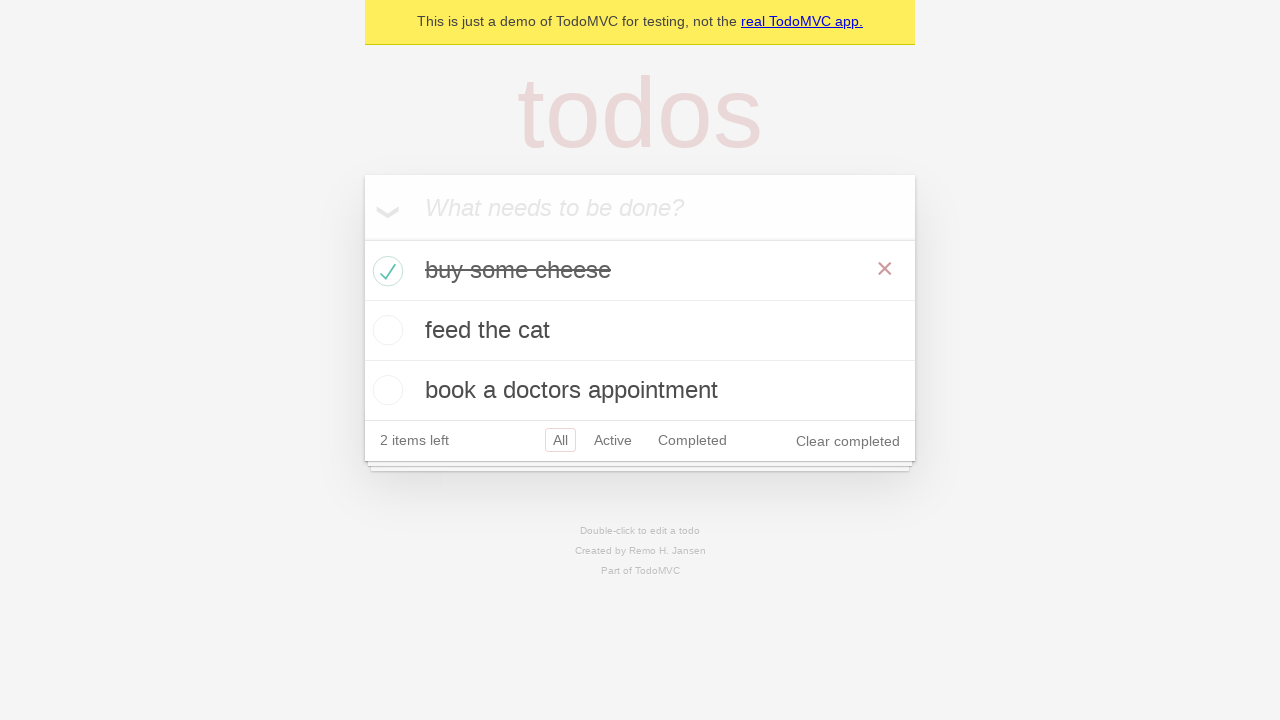

Clear completed button appeared after marking item as complete
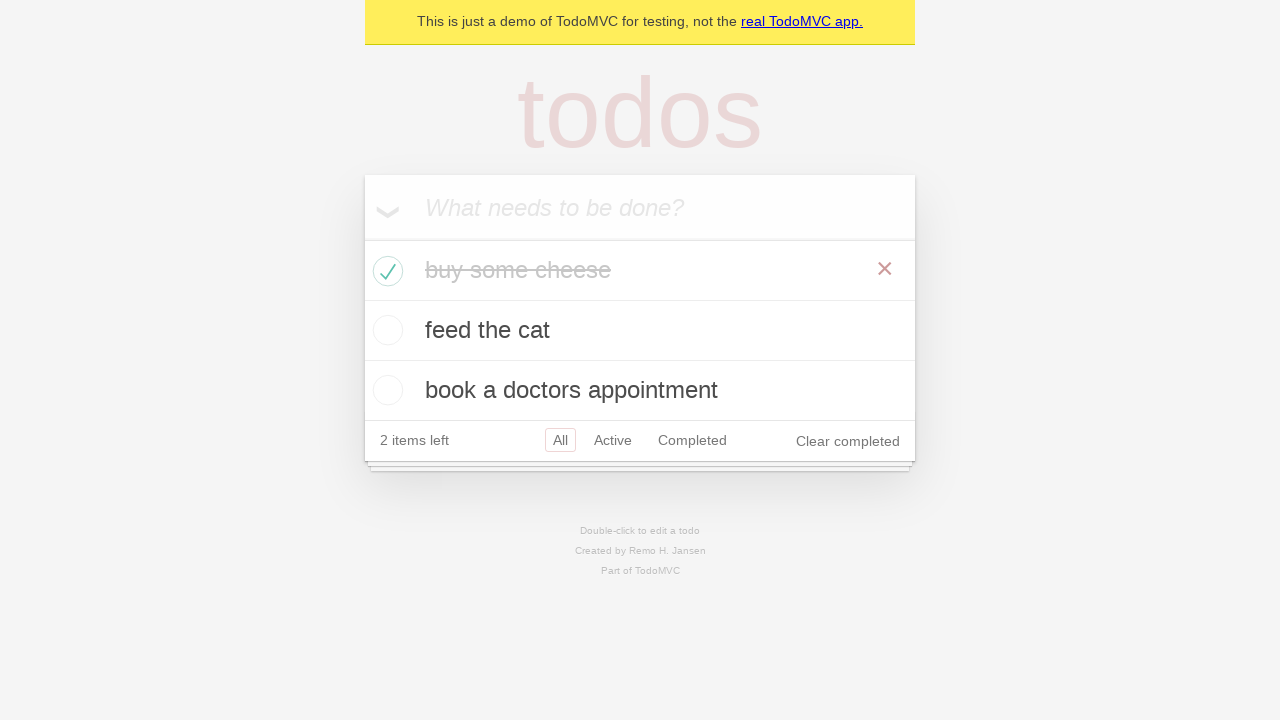

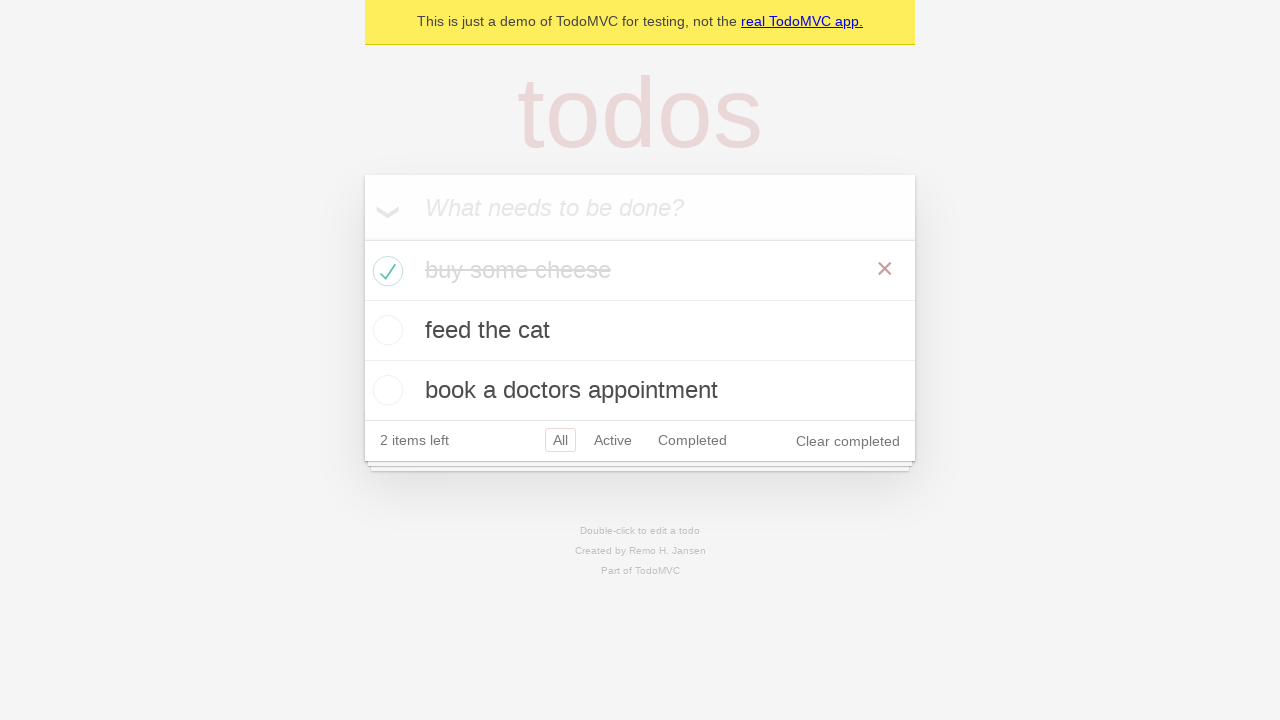